Tests that attempting to add a comment while not logged in shows an error message

Starting URL: https://news.ycombinator.com

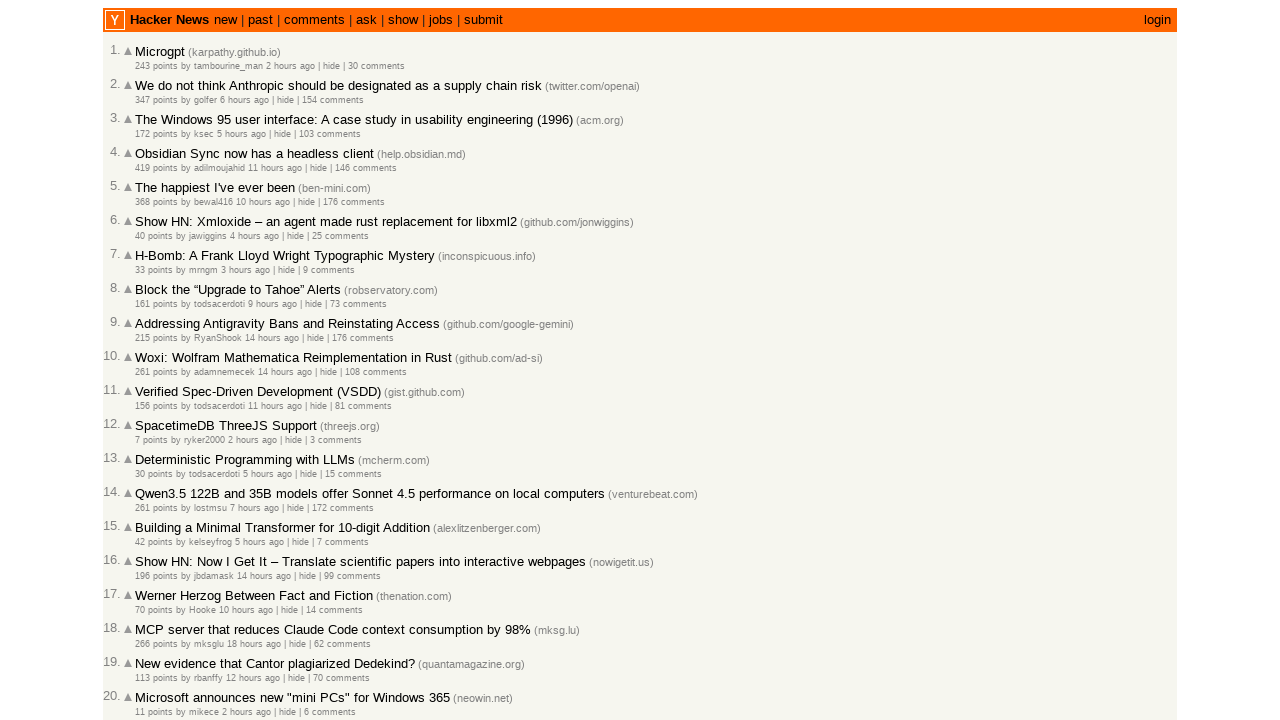

Clicked on comments link at (314, 20) on a:text('comments')
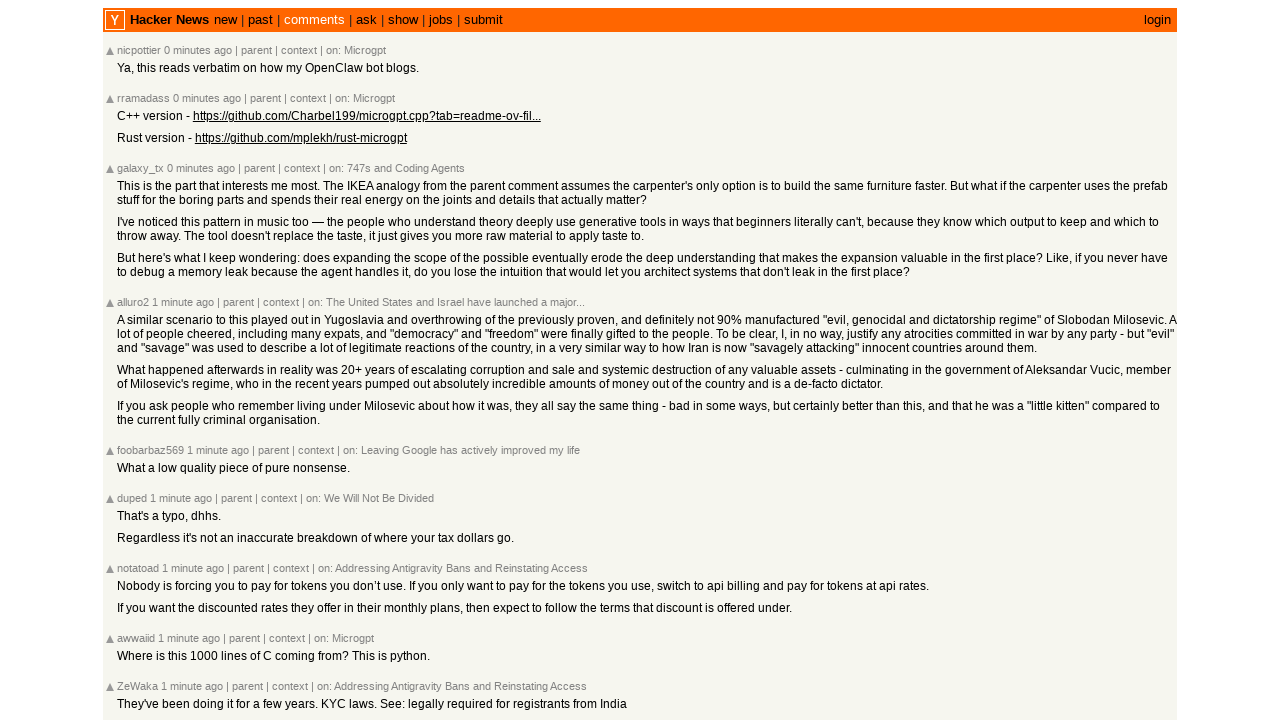

Clicked on parent link to navigate to a comment at (256, 50) on a:text('parent')
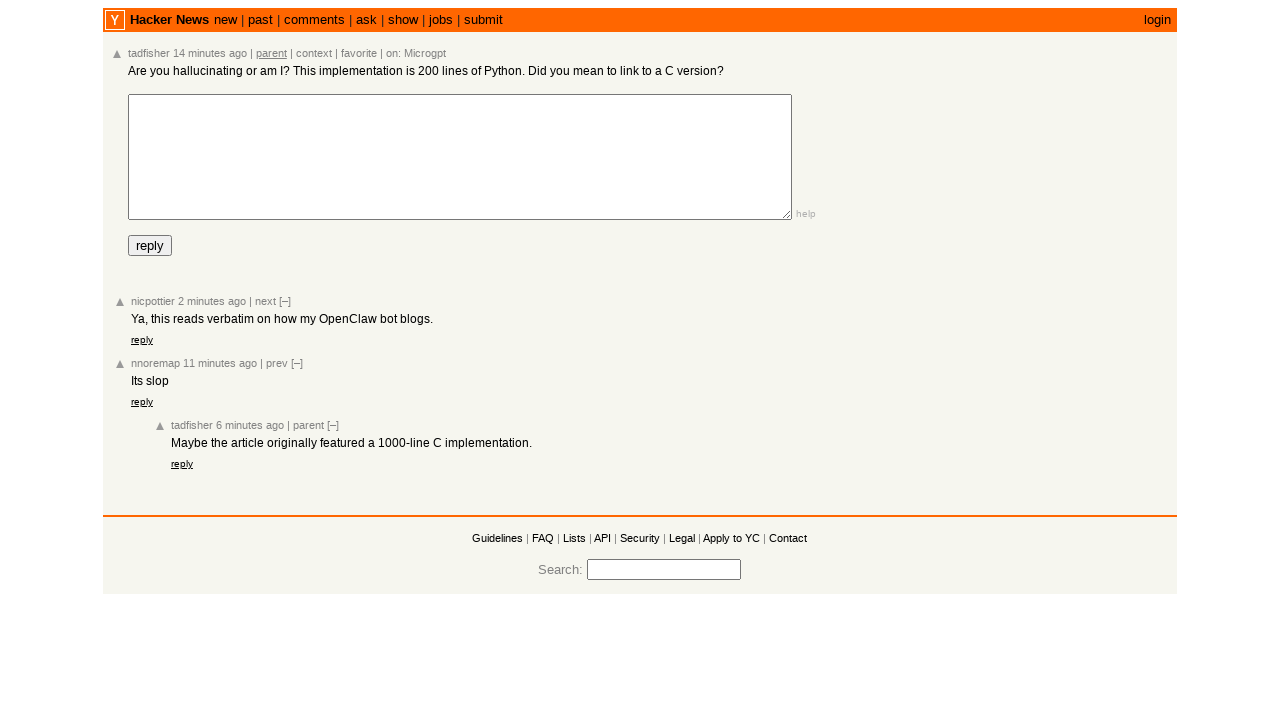

Clicked submit button to attempt adding a comment at (150, 246) on input[type='submit']
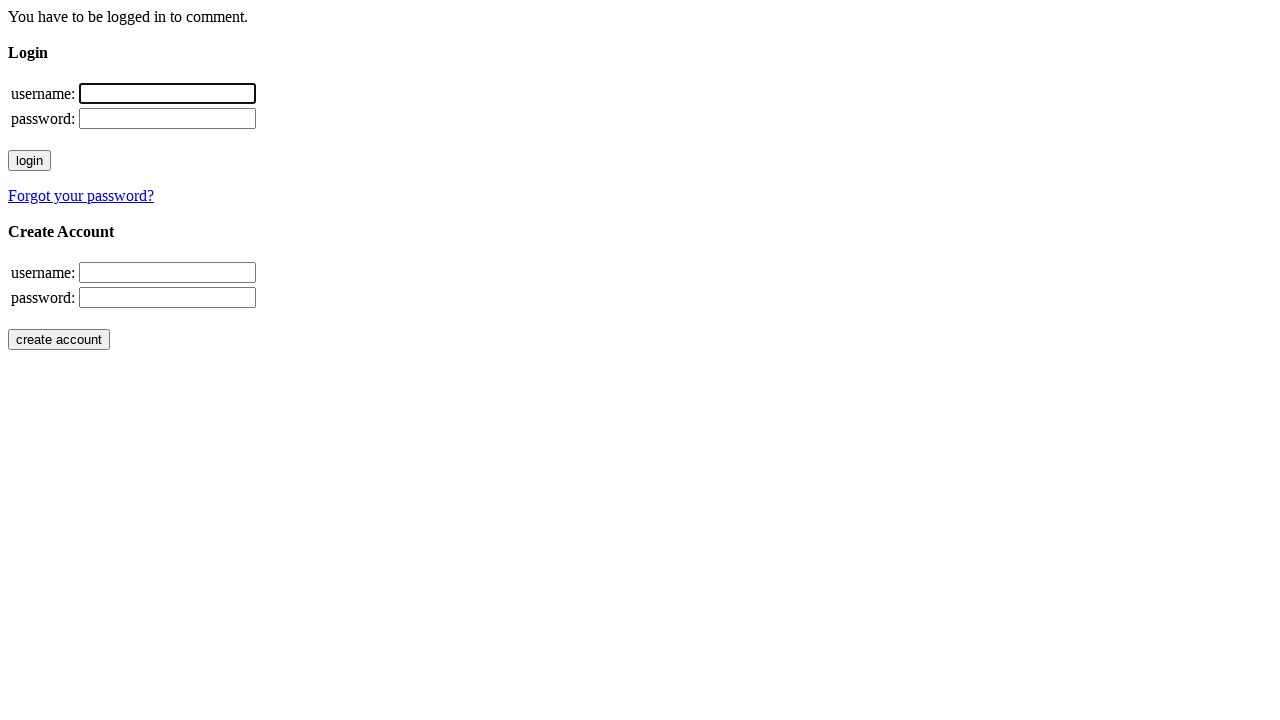

Retrieved page body text content
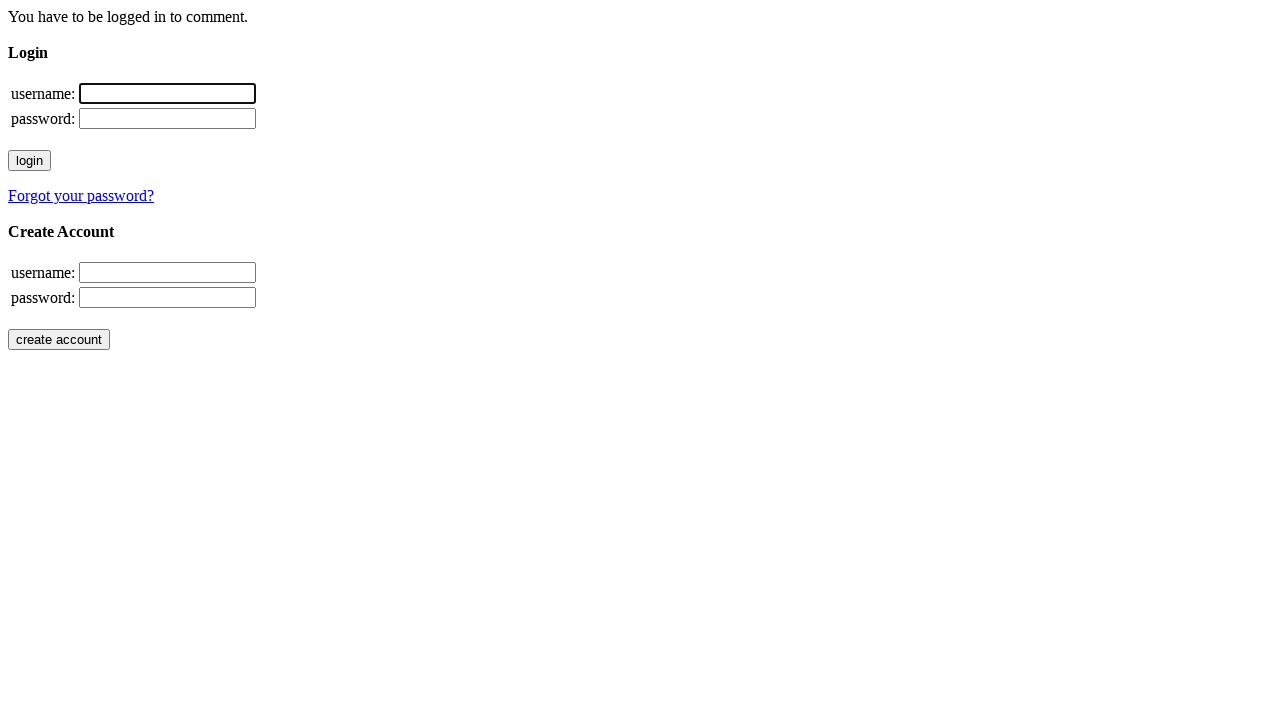

Verified error message 'You have to be logged in to comment.' is displayed
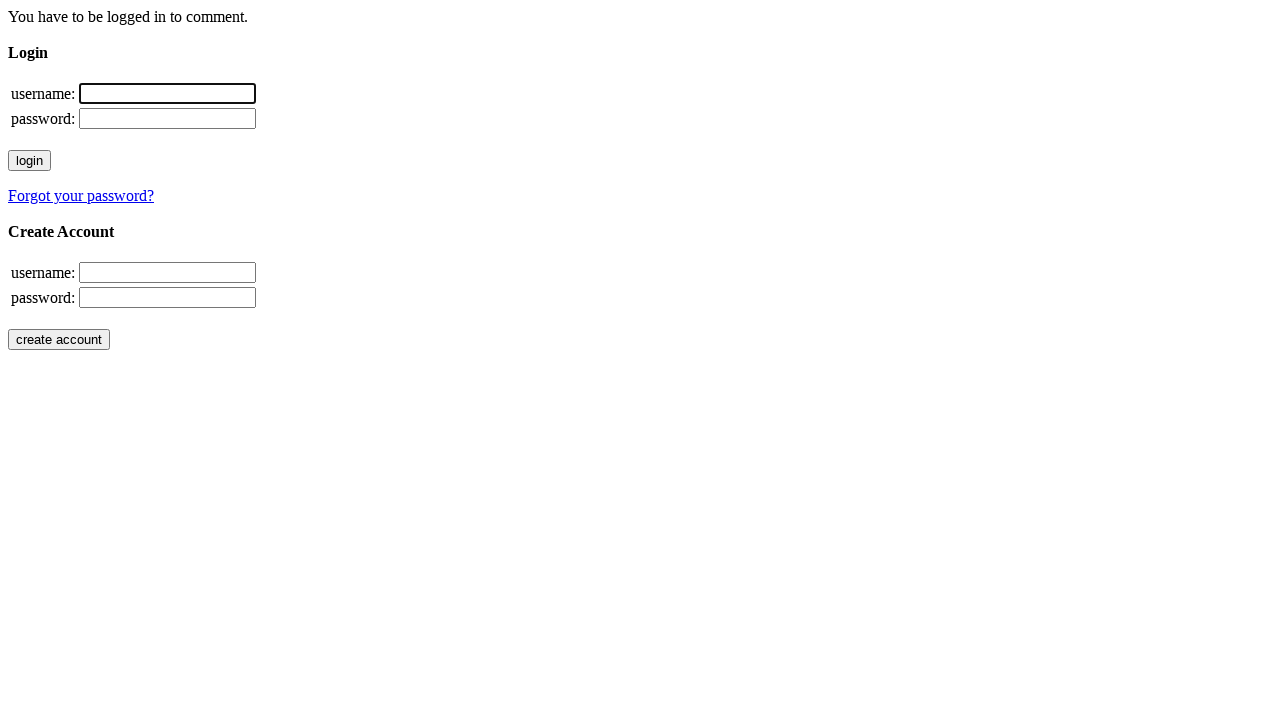

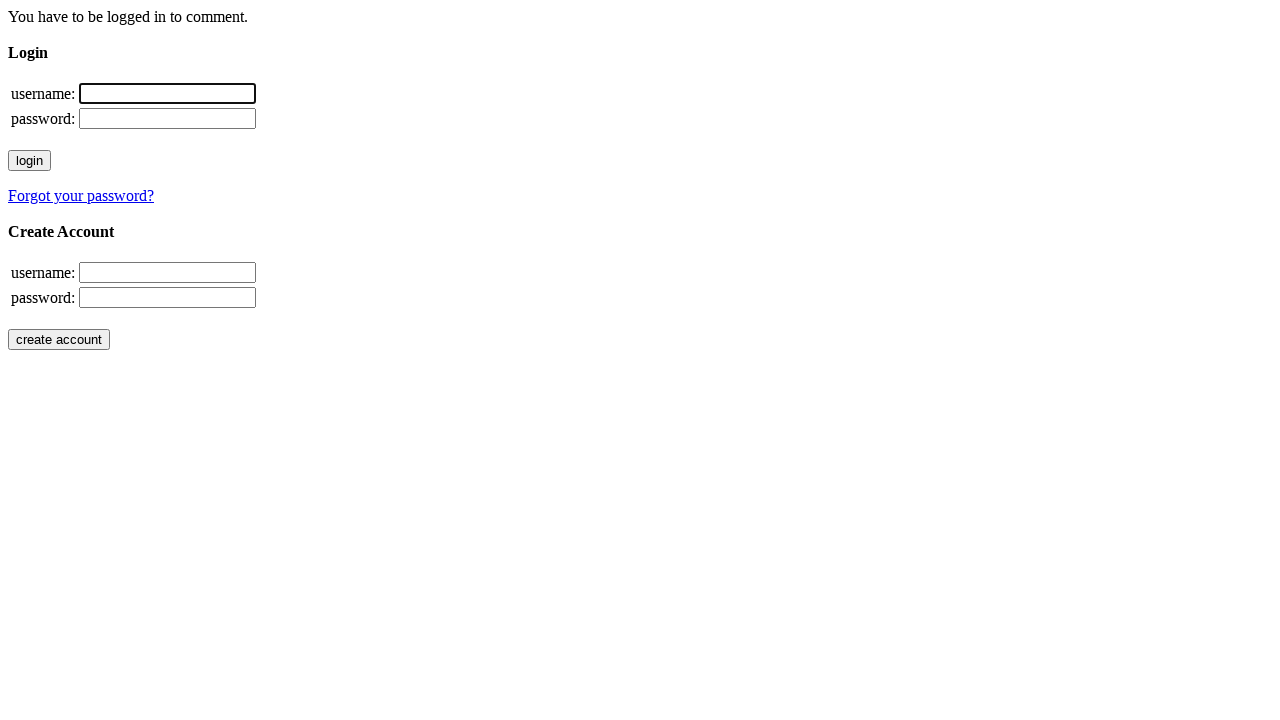